Tests JavaScript confirm dialog by clicking a button to trigger a confirm alert and dismissing it

Starting URL: https://the-internet.herokuapp.com/javascript_alerts

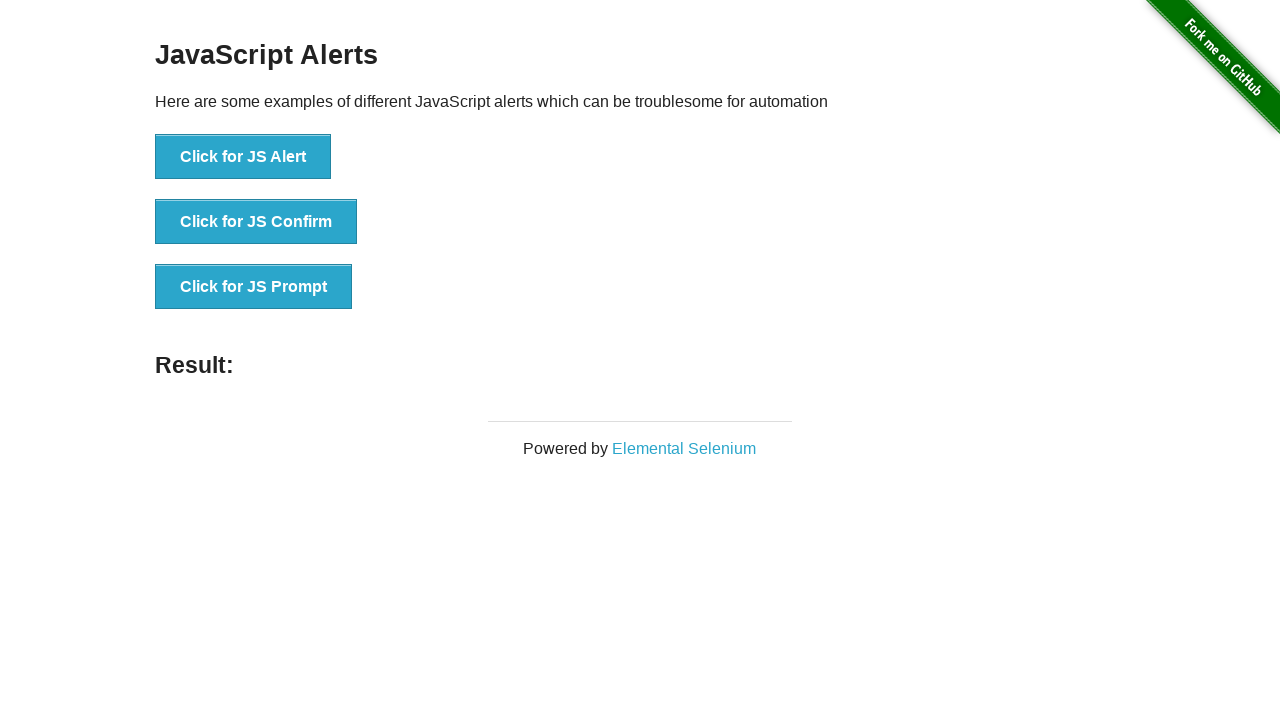

Clicked button to trigger JavaScript confirm dialog at (256, 222) on xpath=//button[.='Click for JS Confirm']
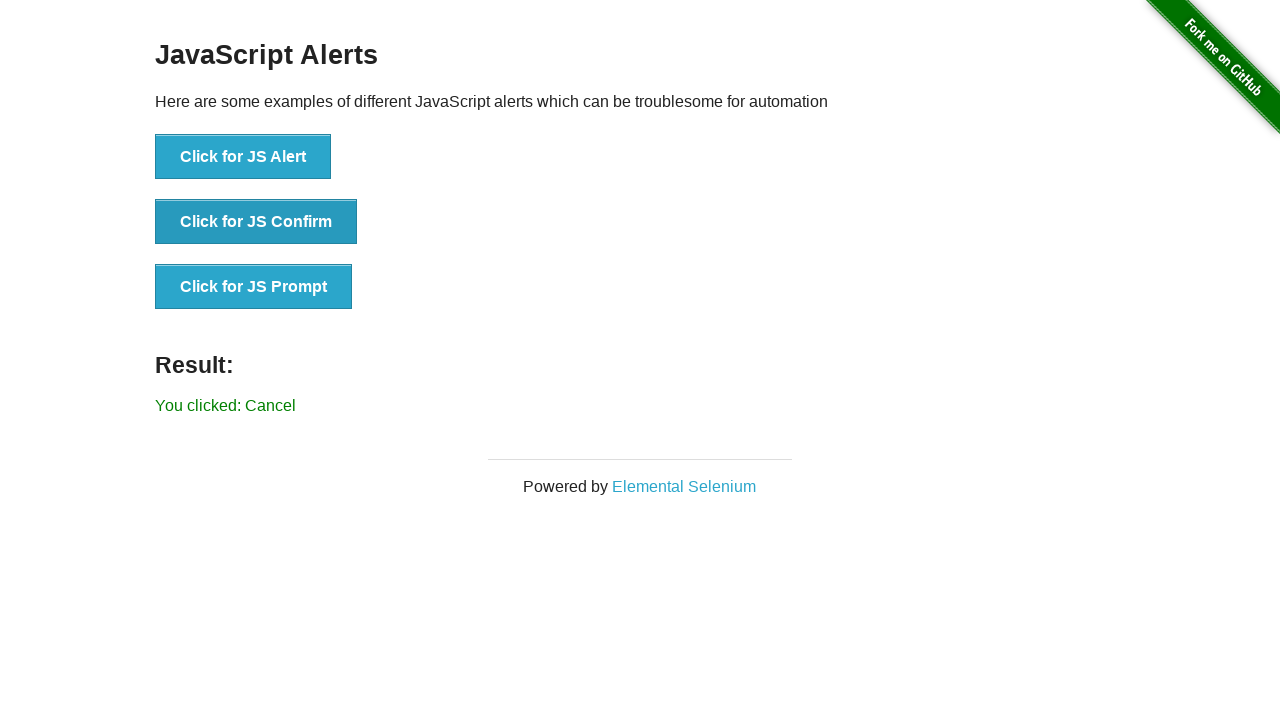

Set up dialog handler to dismiss the confirm dialog
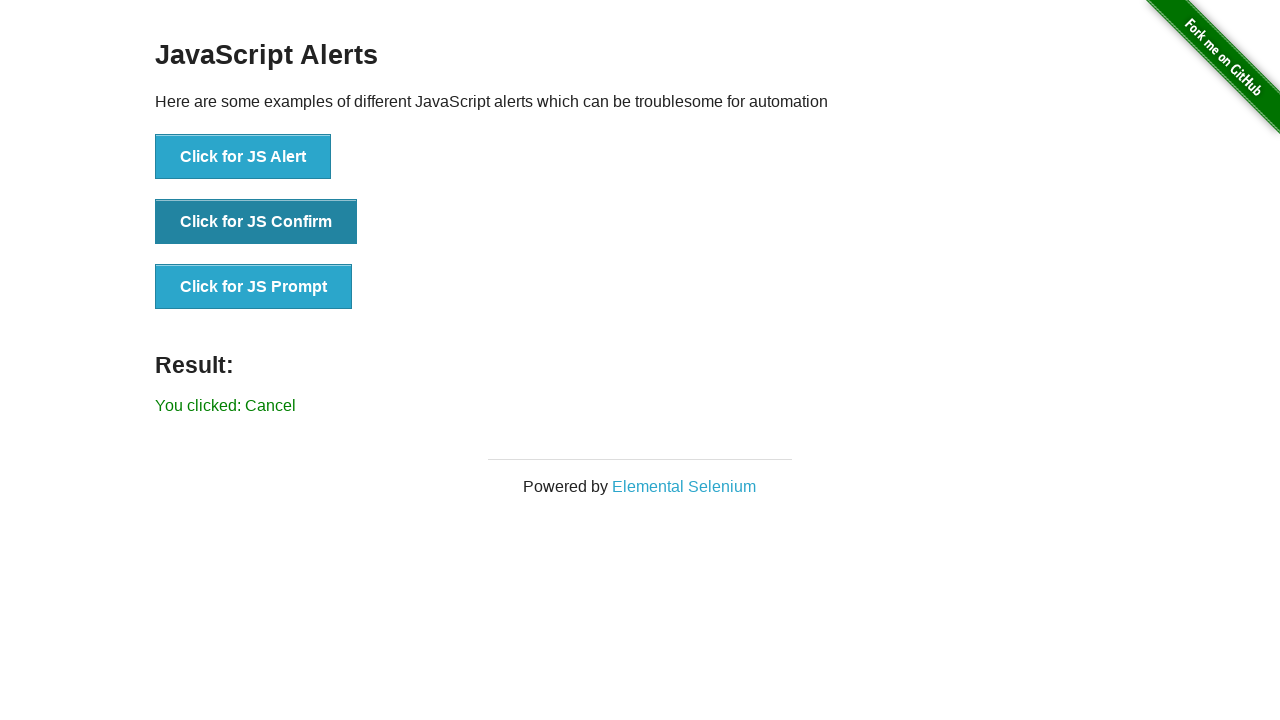

Confirmed cancel result message appeared after dismissing dialog
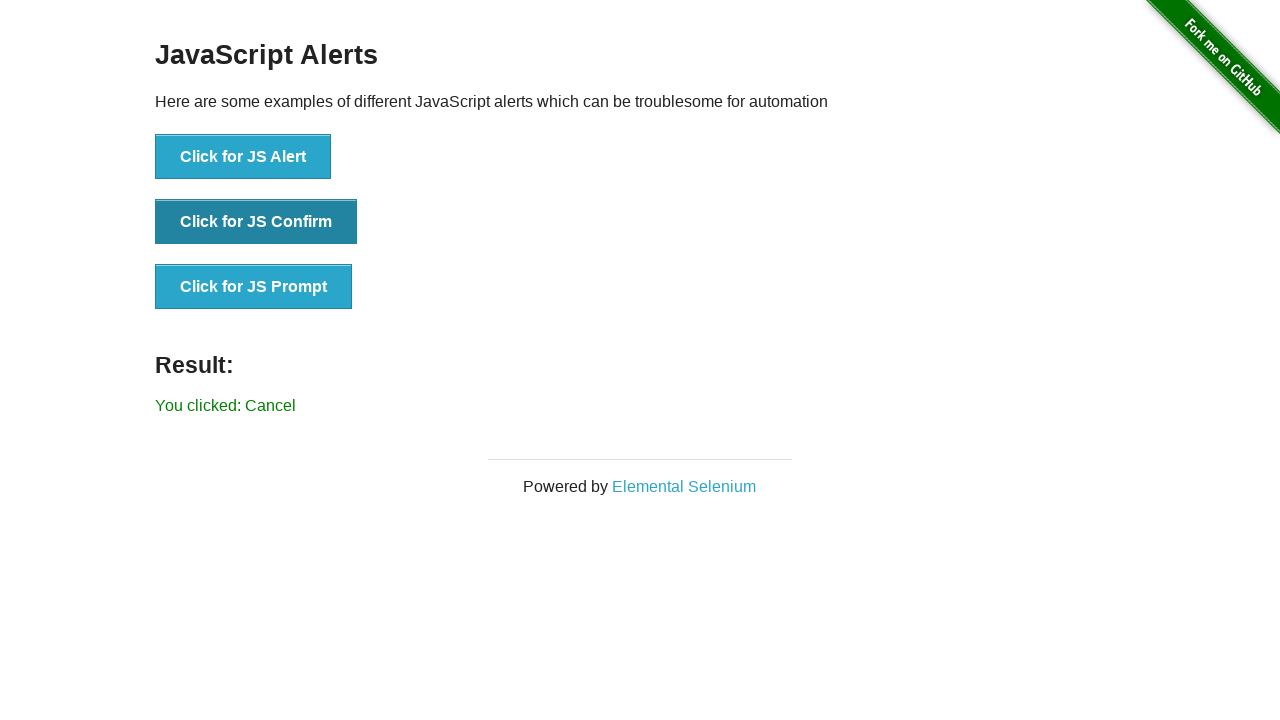

Retrieved text content: 'You clicked: Cancel'
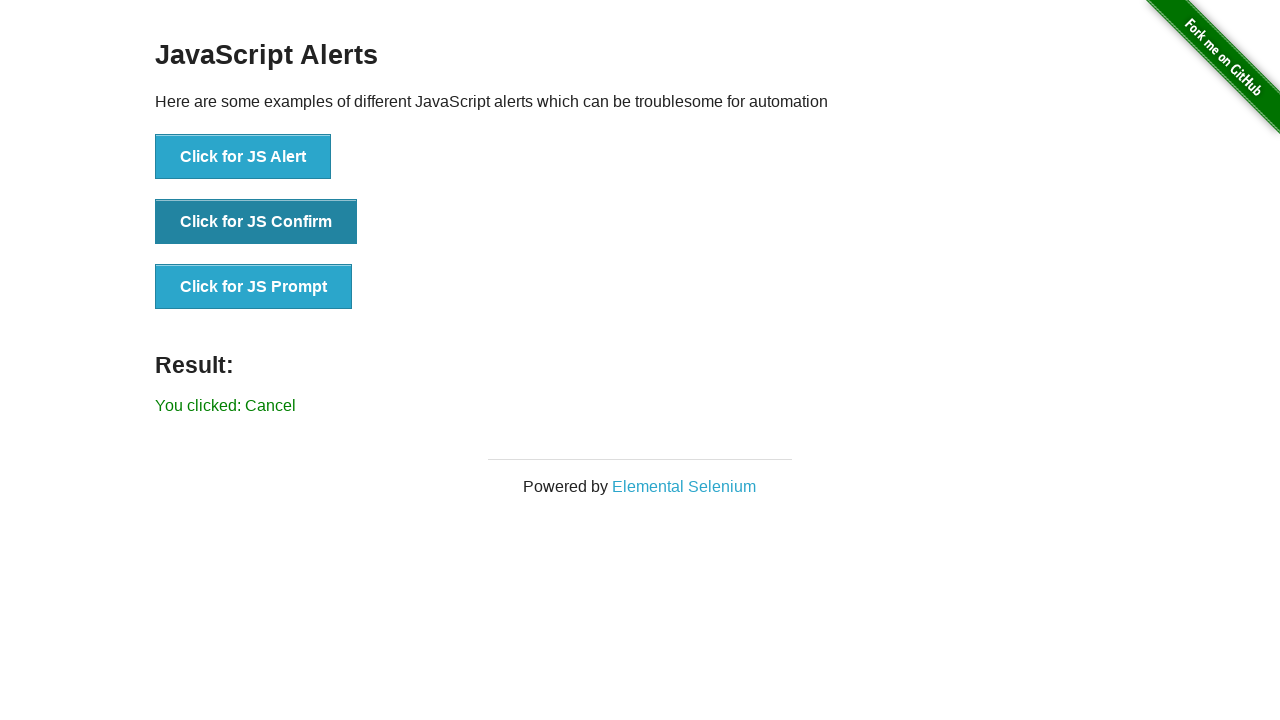

Verified that dismiss action resulted in correct 'Cancel' message
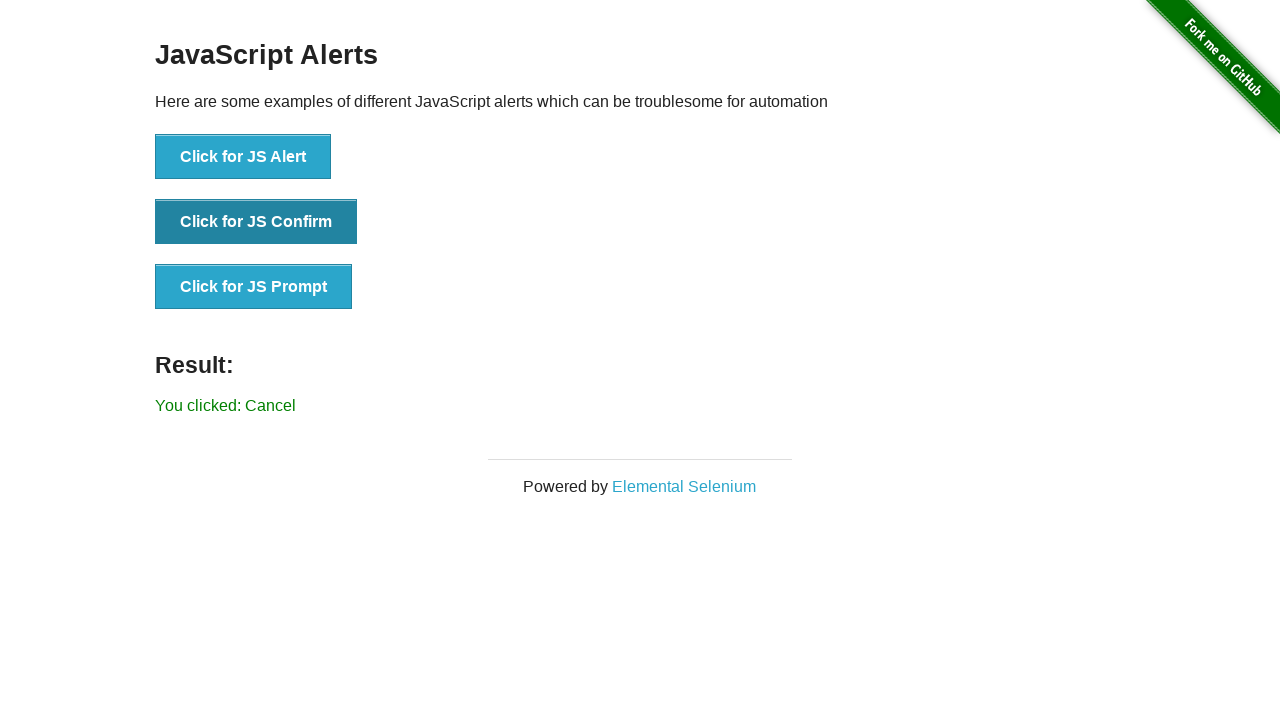

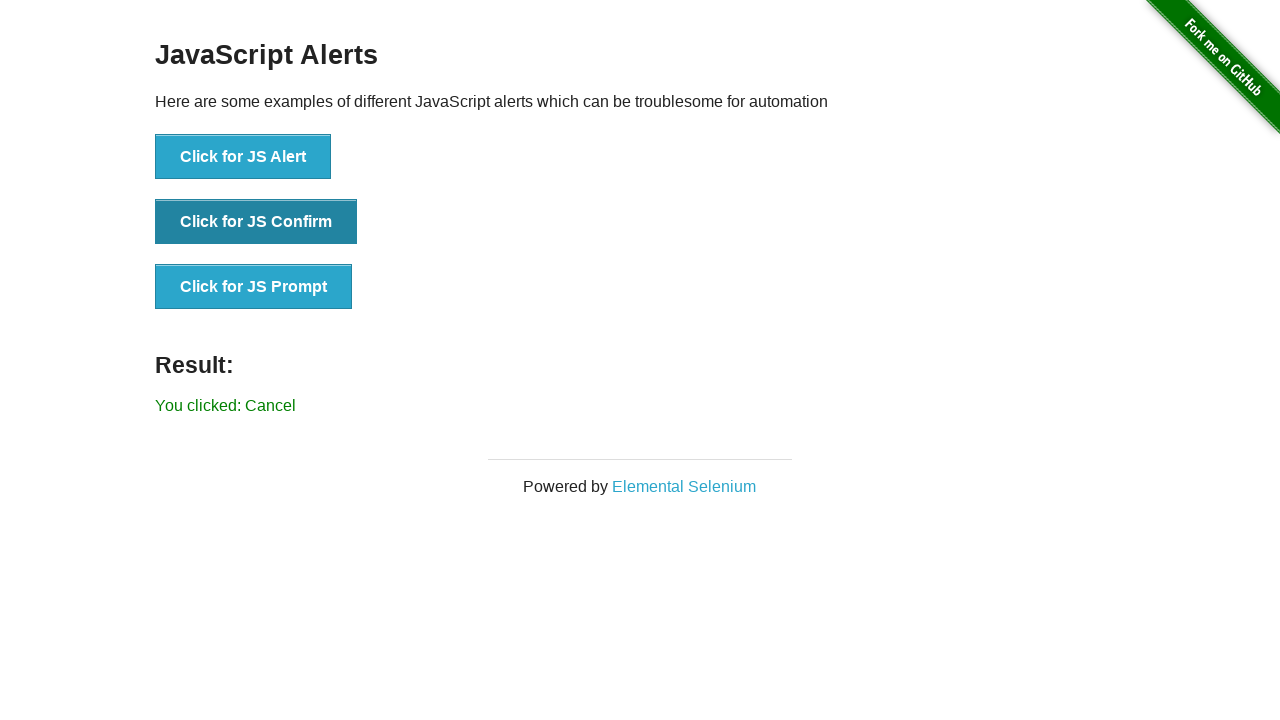